Tests the text box form on DemoQA by filling in full name, email, current address, and permanent address fields, then submitting and verifying the output displays the entered data correctly.

Starting URL: https://demoqa.com/text-box

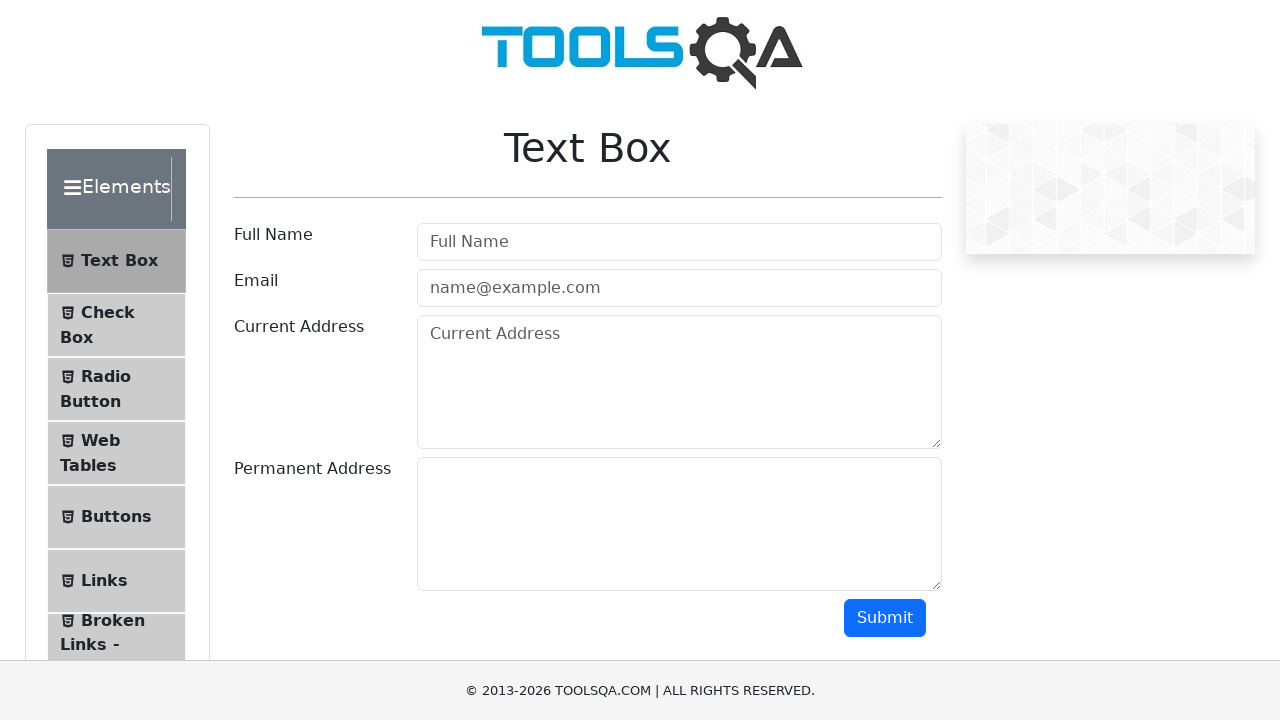

Waited for Full Name field to load
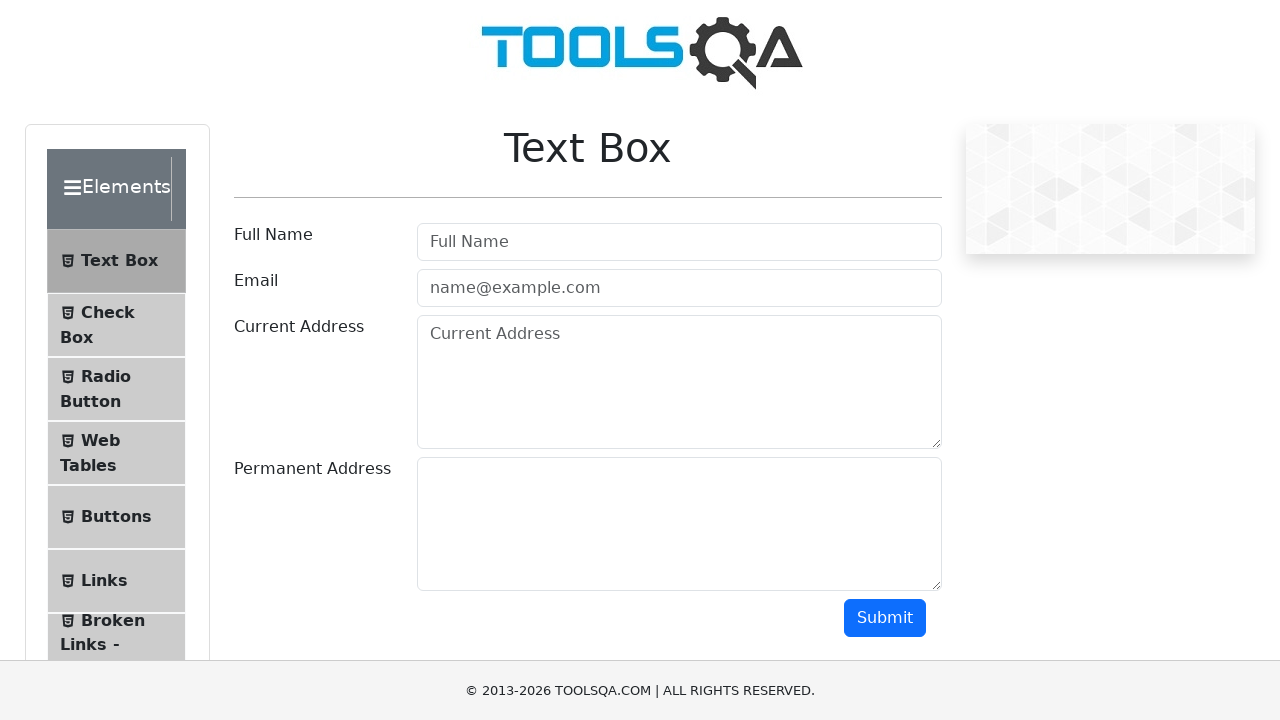

Filled Full Name field with 'Đinh Ngọc Thế Nhân' on #userName
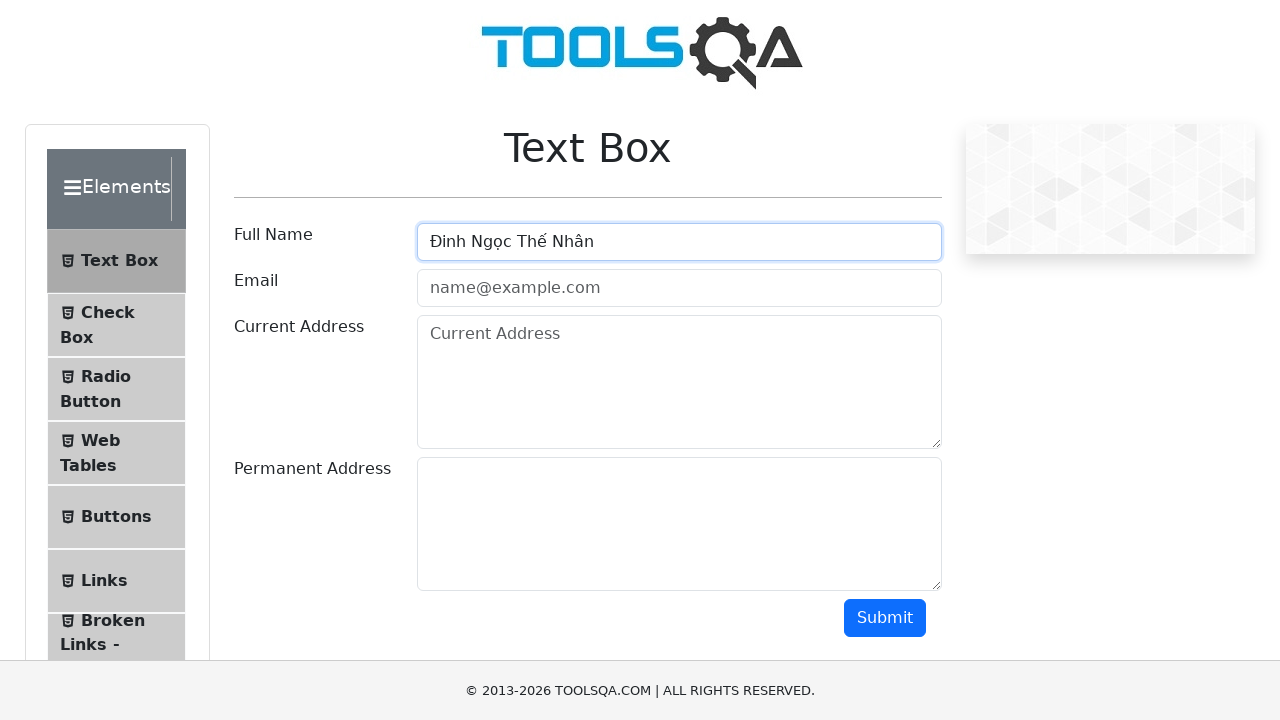

Filled Email field with 'nhan105534@donga.edu.vn' on #userEmail
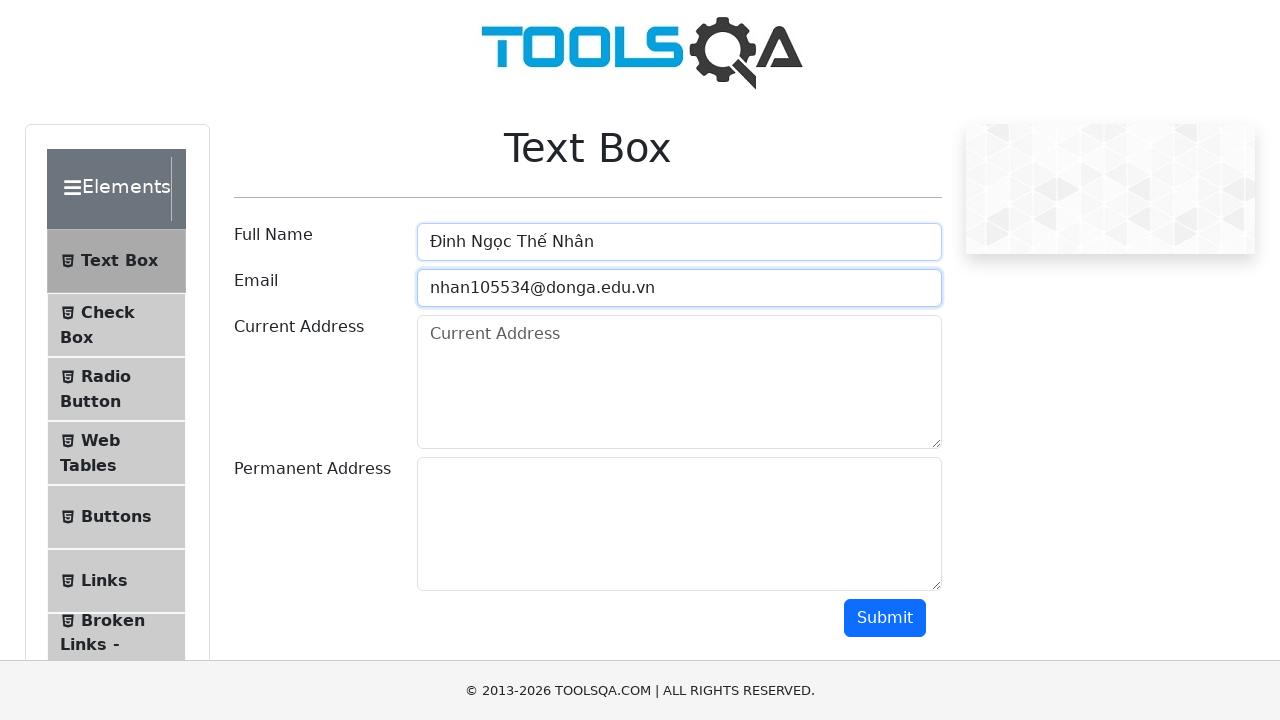

Filled Current Address field with 'Nhà sáng tác Đà Nẵng' on #currentAddress
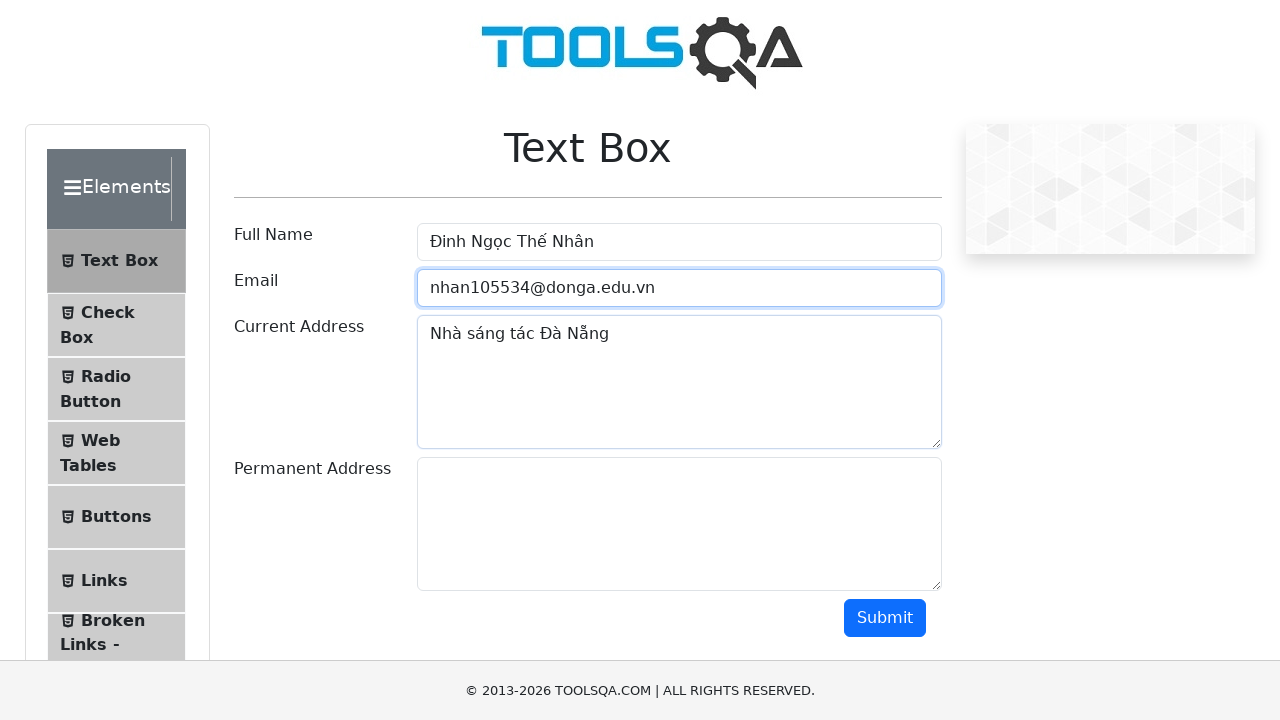

Filled Permanent Address field with 'Khu Phố 1 - Phường 1 - Thị xã Quảng Trị' on #permanentAddress
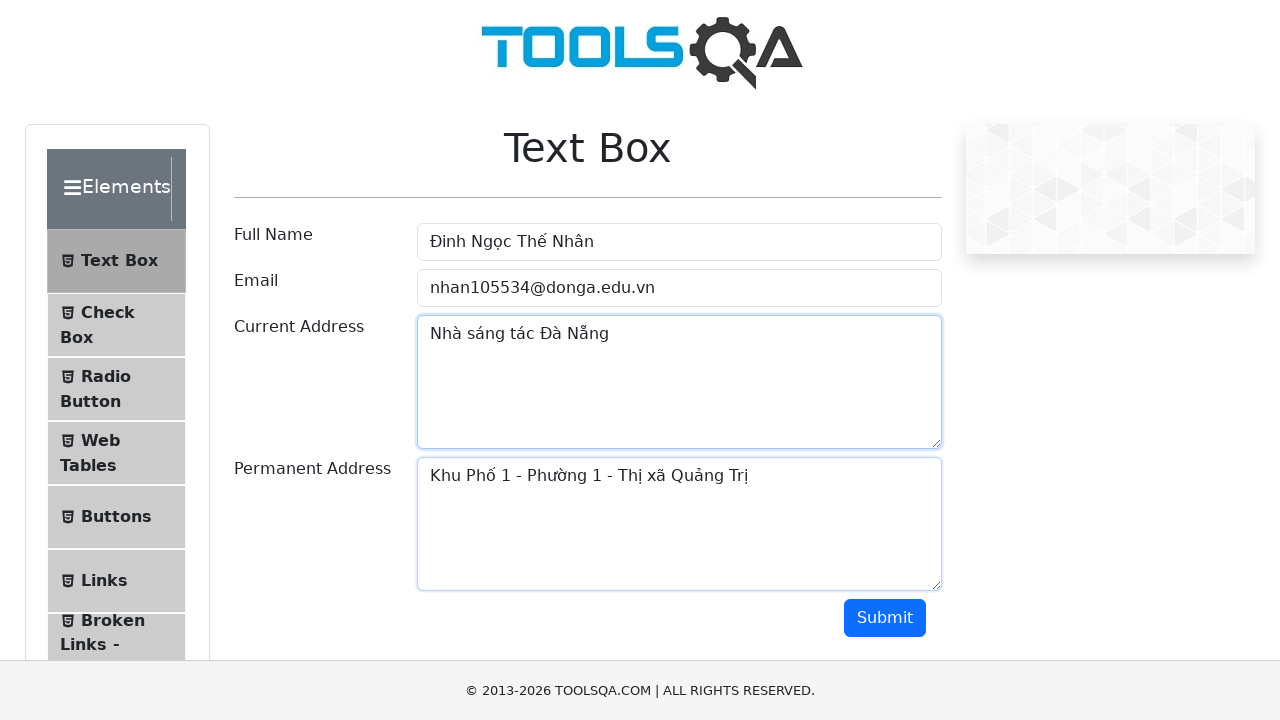

Clicked Submit button at (885, 618) on #submit
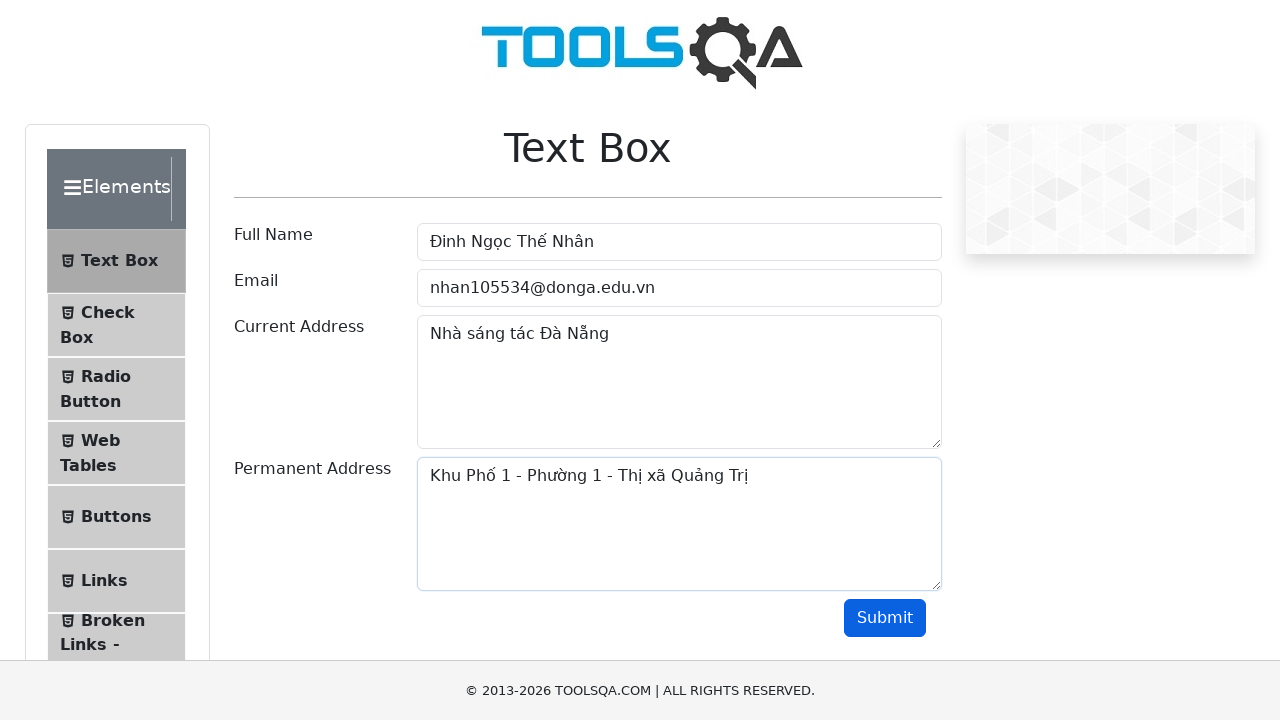

Waited for output section to appear
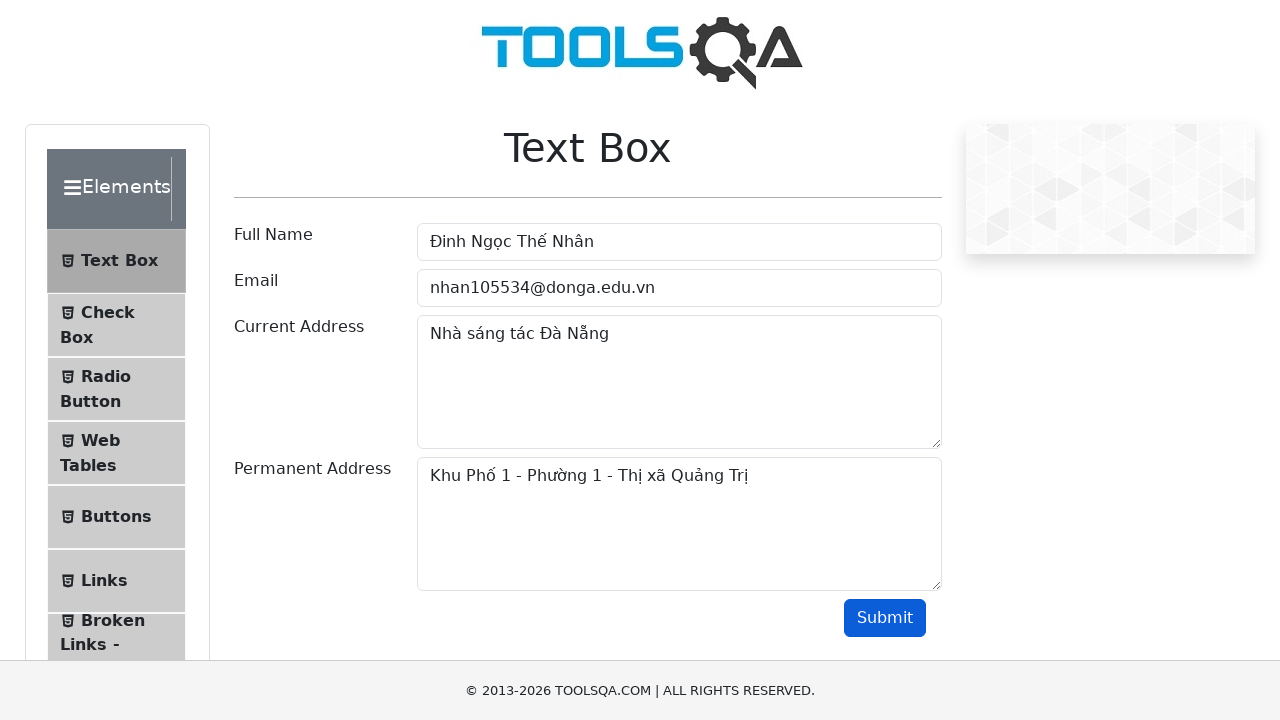

Retrieved output text content
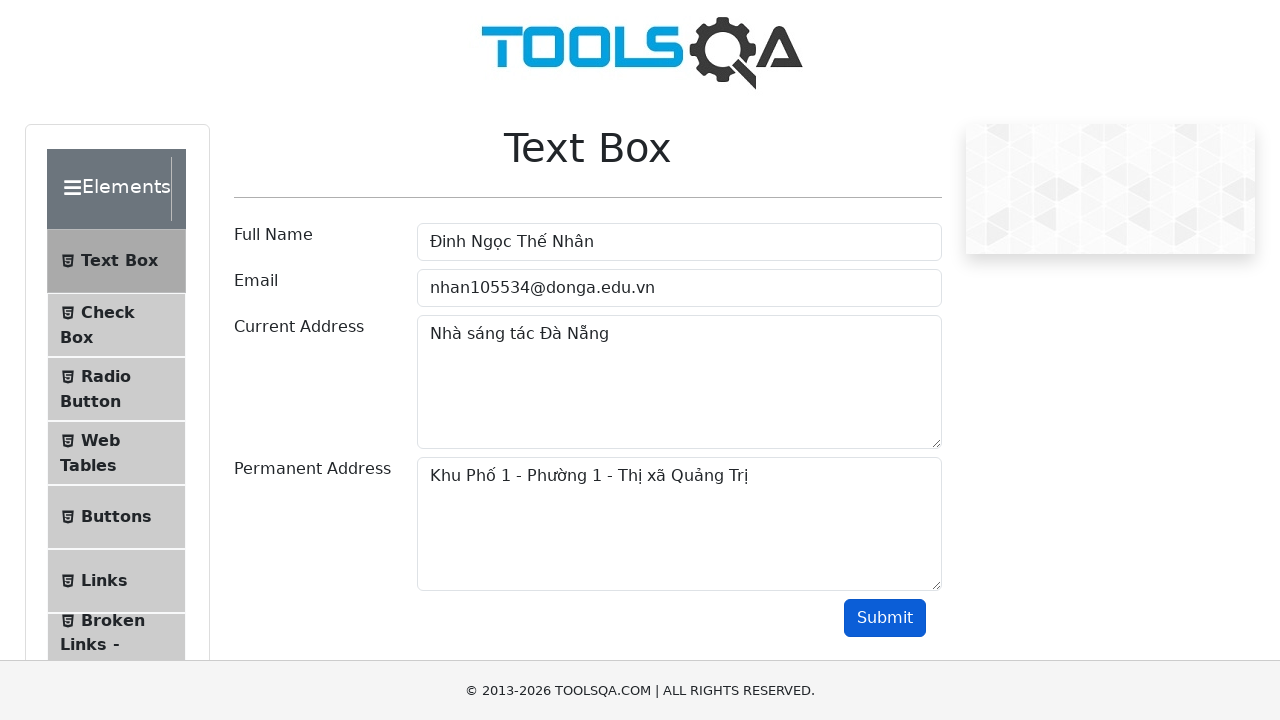

Verified Full Name 'Đinh Ngọc Thế Nhân' found in output
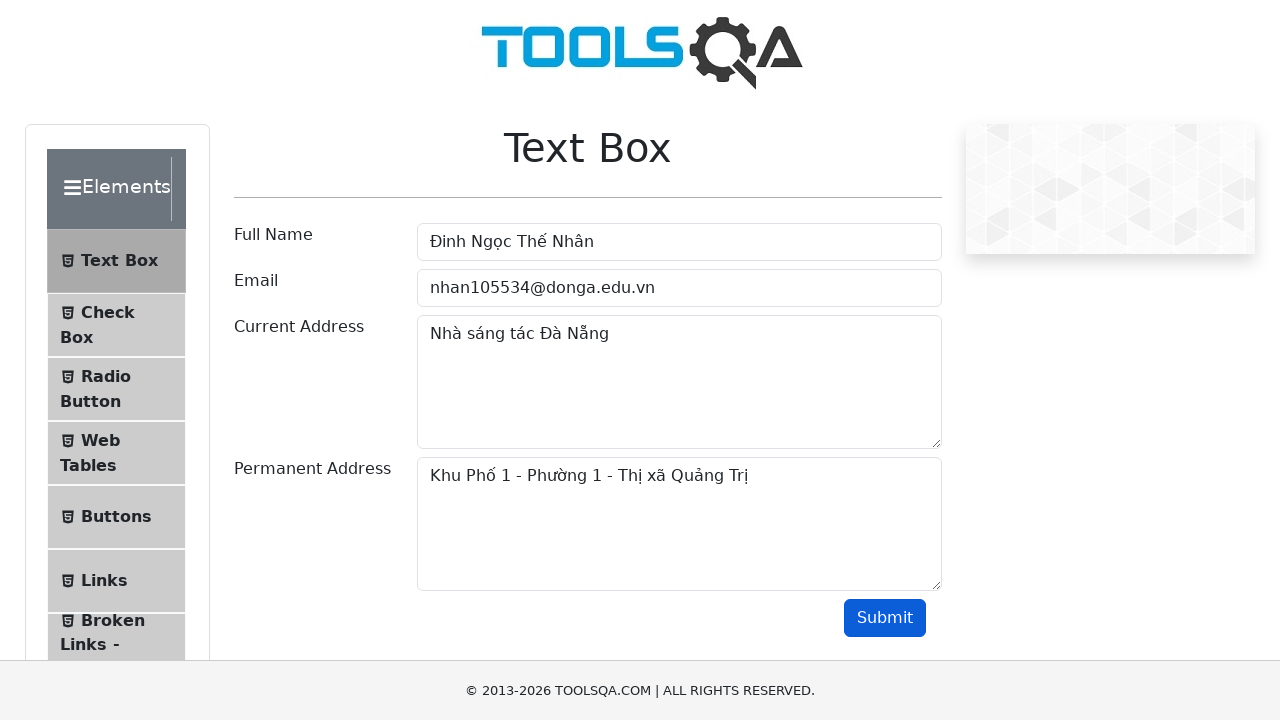

Verified Email 'nhan105534@donga.edu.vn' found in output
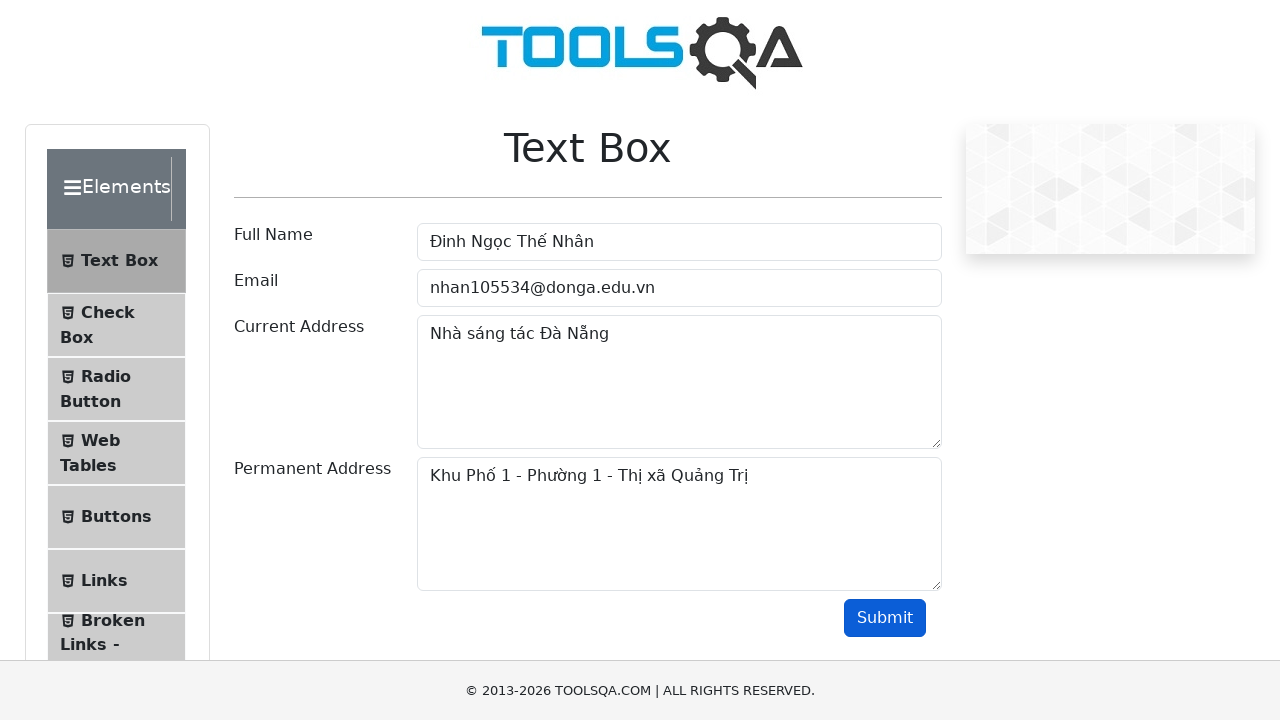

Verified Current Address 'Nhà sáng tác Đà Nẵng' found in output
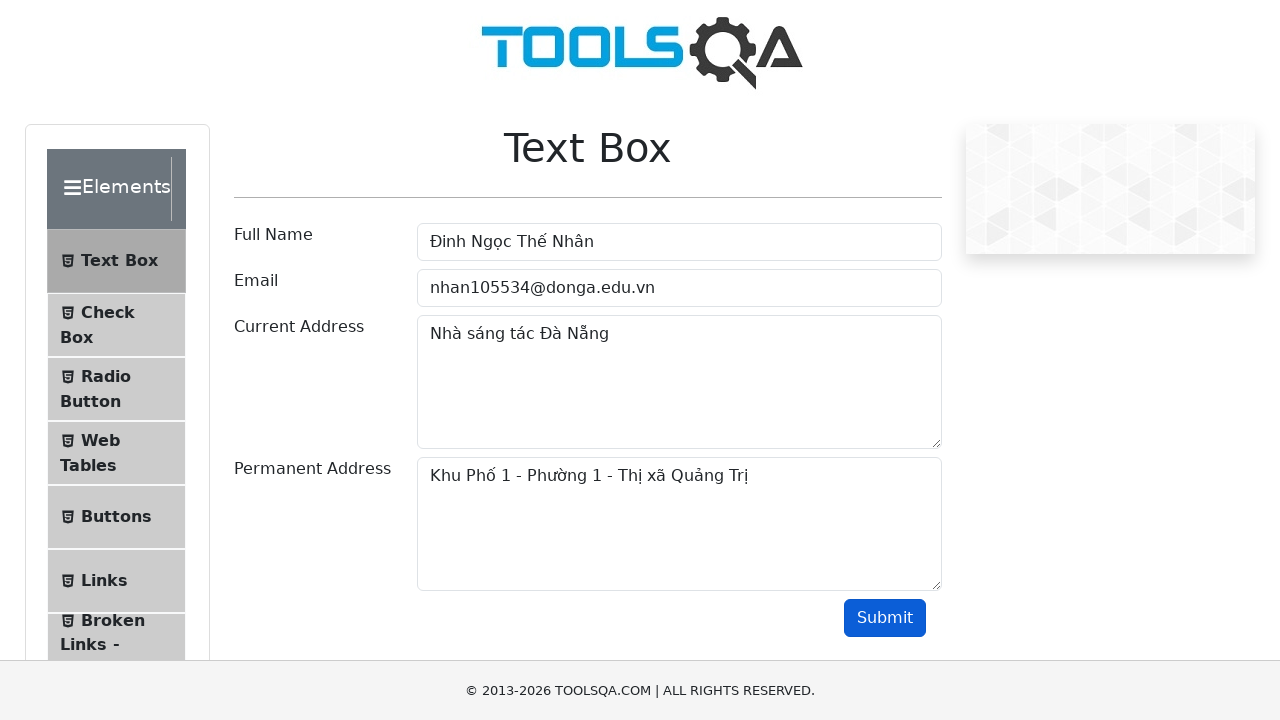

Verified Permanent Address 'Khu Phố 1 - Phường 1' found in output
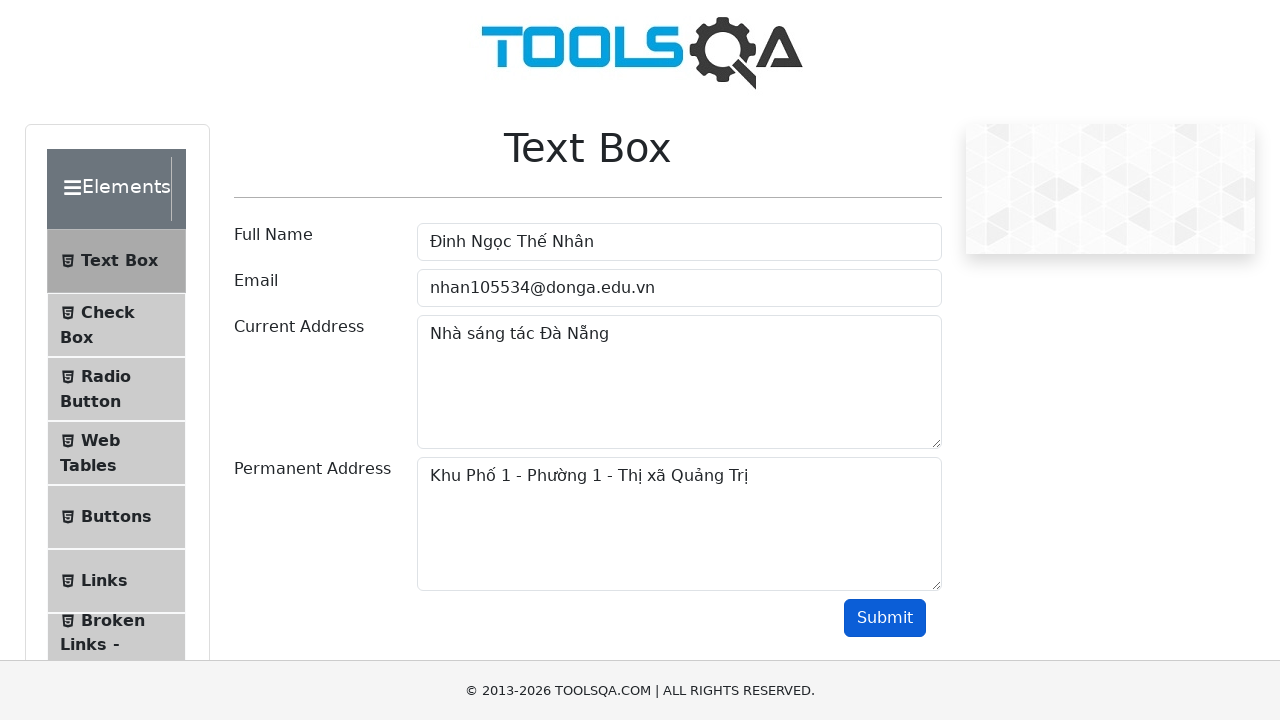

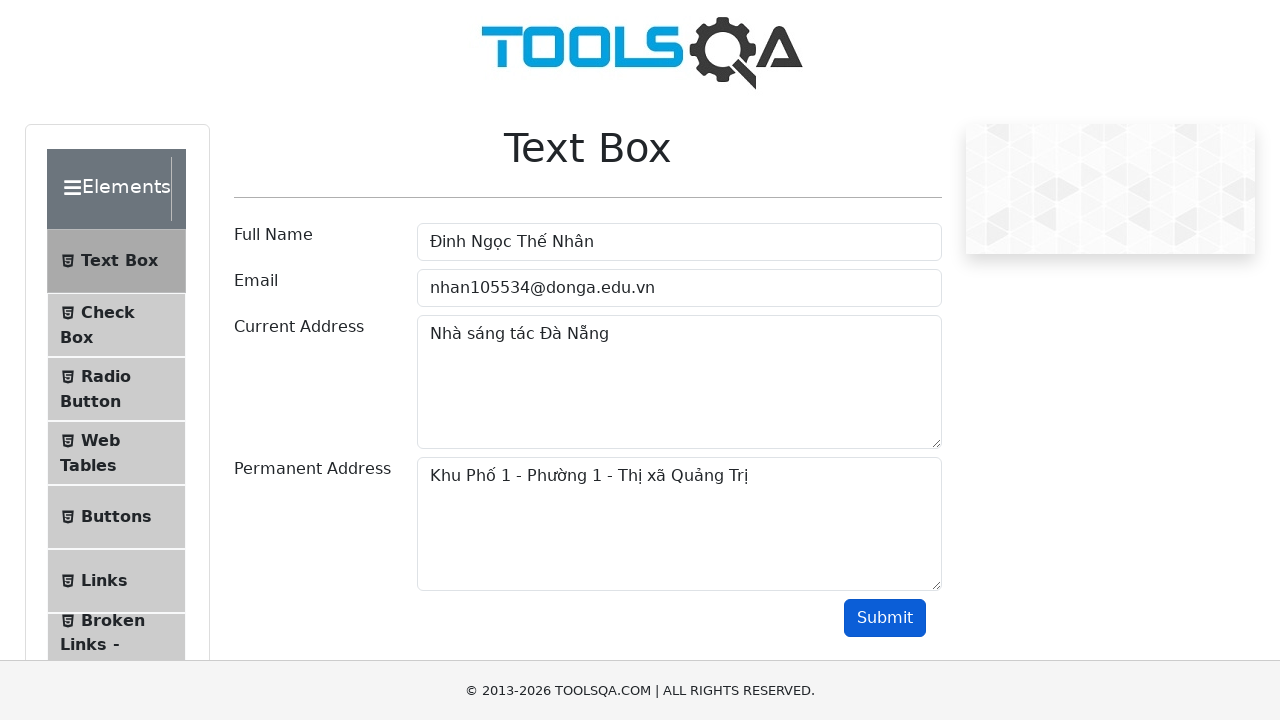